Tests dynamic loading with longer wait time for Hello World text to appear

Starting URL: https://automationfc.github.io/dynamic-loading/

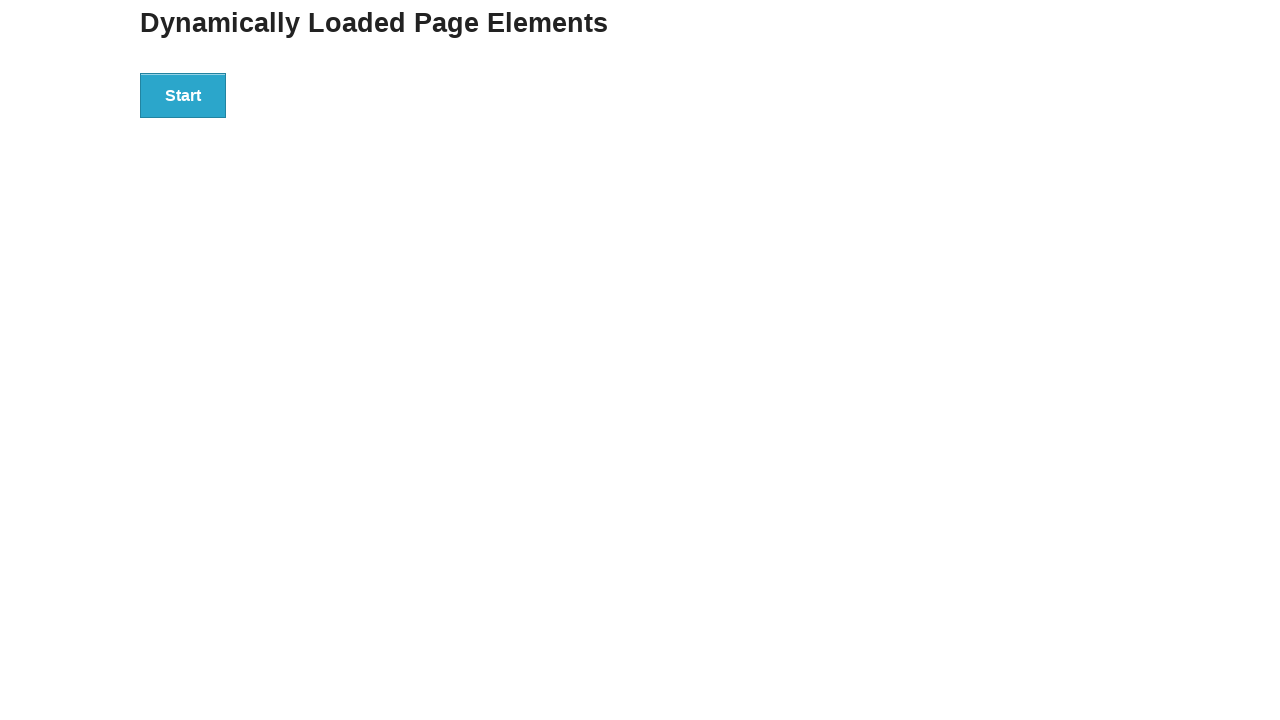

Clicked the start button to trigger dynamic loading at (183, 95) on div#start>button
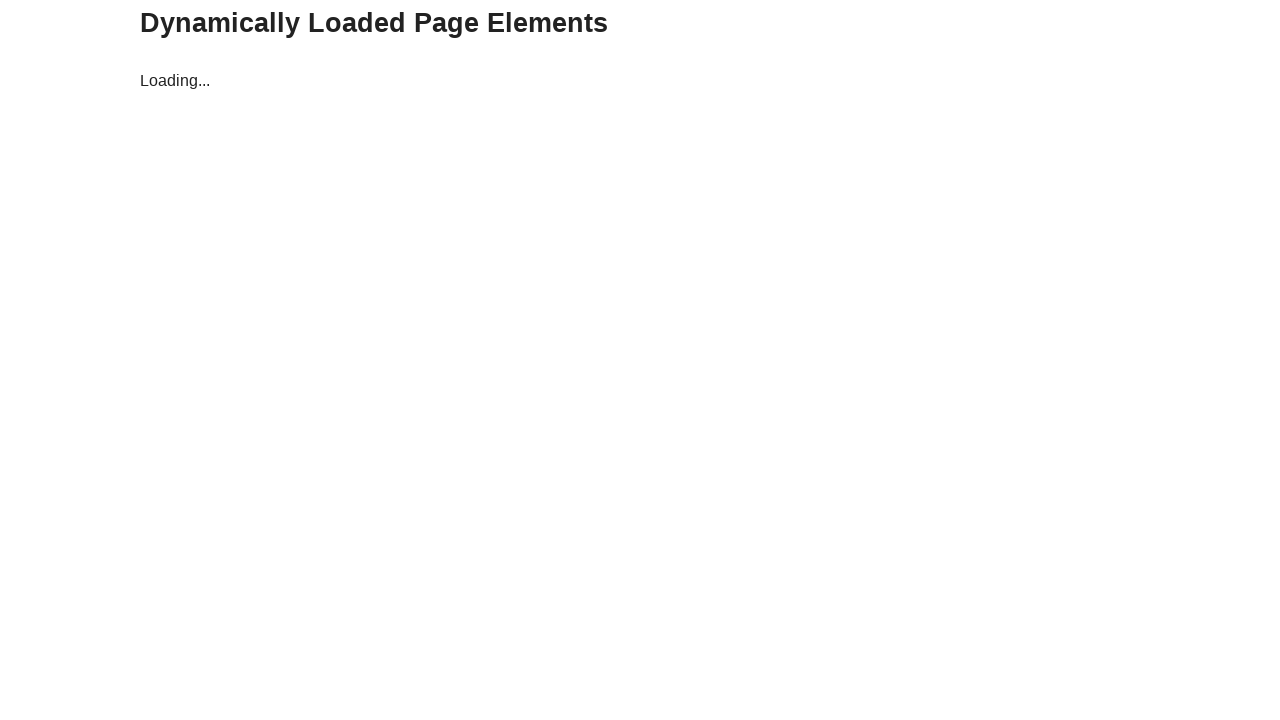

Waited for Hello World text to appear (10 second timeout)
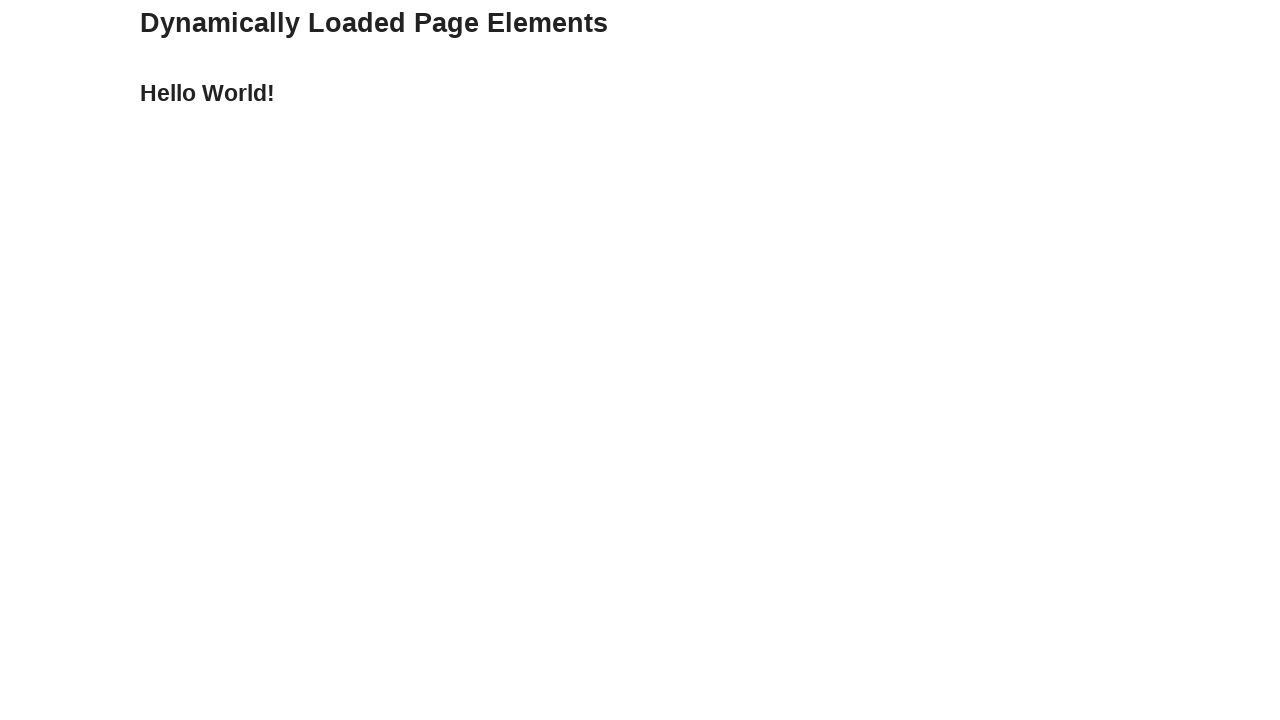

Verified that the text content equals 'Hello World!'
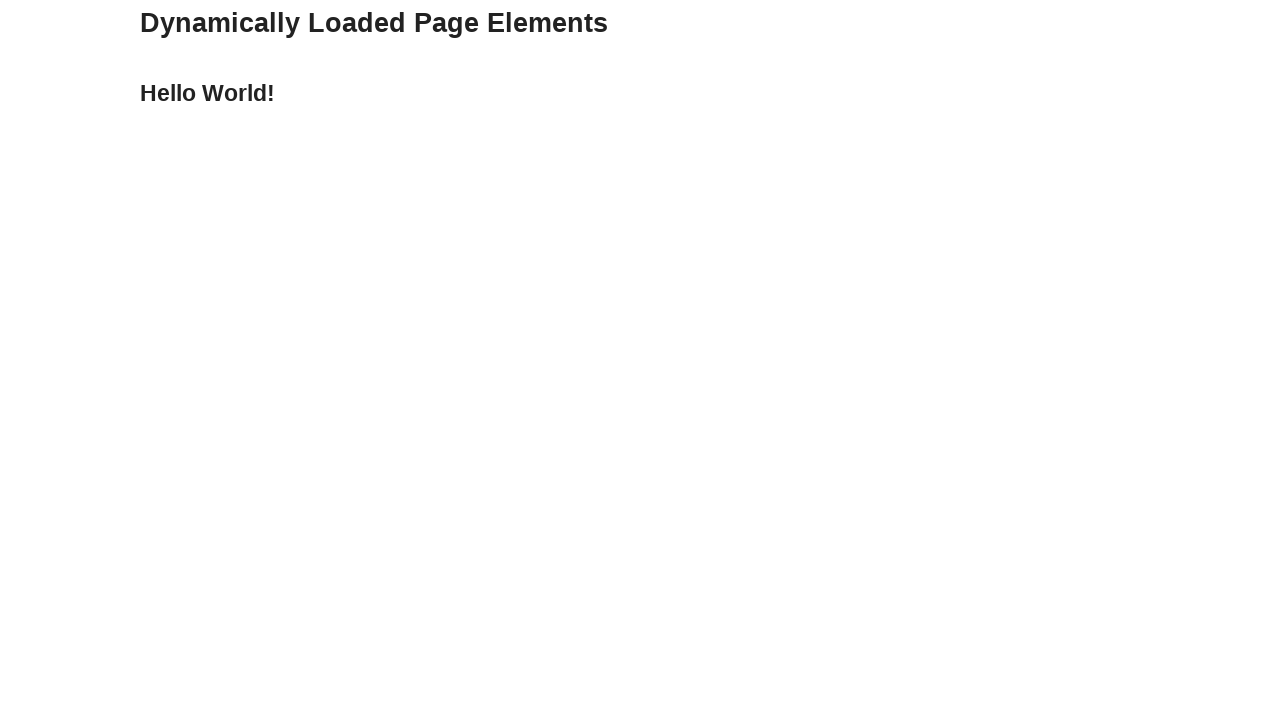

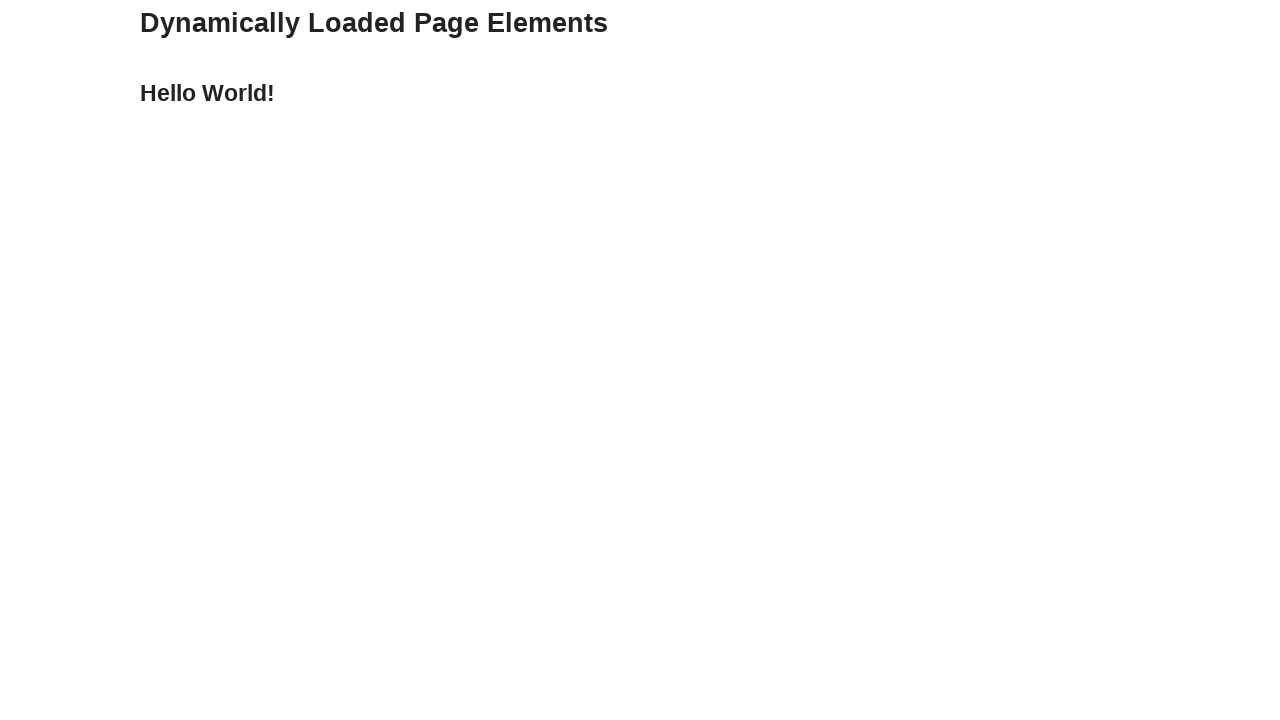